Tests handling of JavaScript prompt dialogs by clicking a button that triggers a prompt and entering text before accepting

Starting URL: https://the-internet.herokuapp.com/javascript_alerts

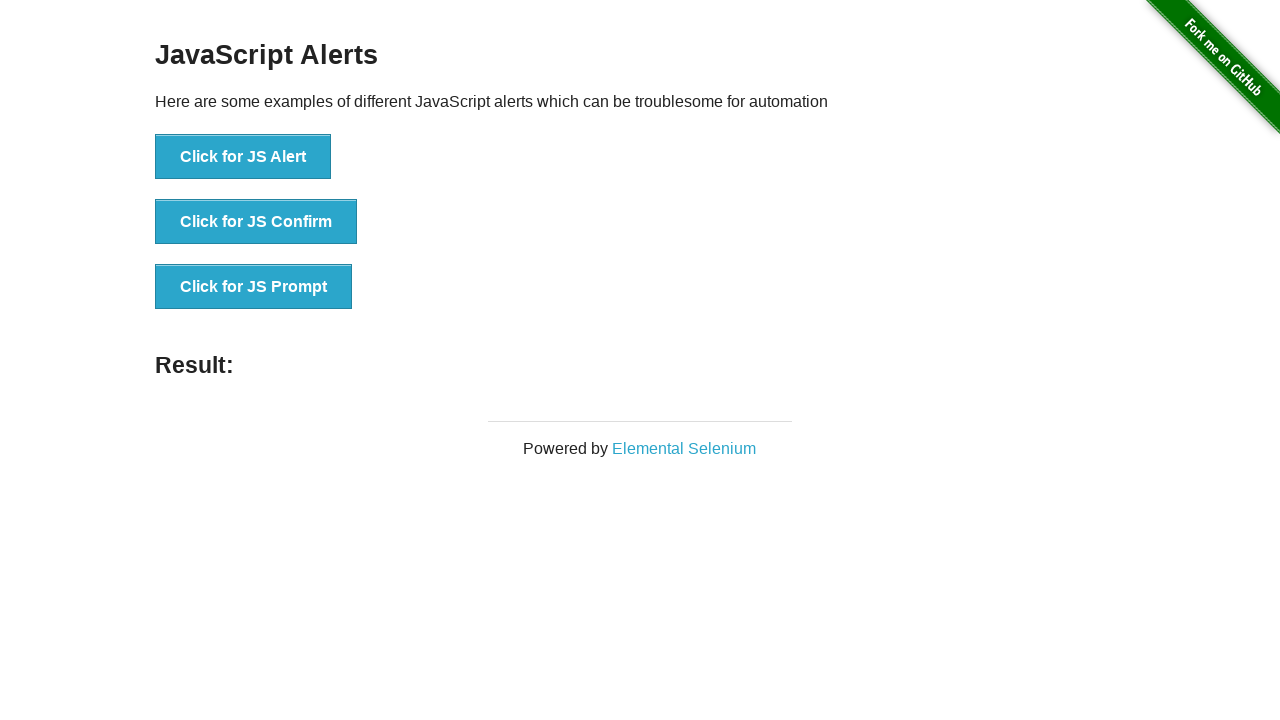

Set up dialog handler to accept prompt with 'TestUser' text
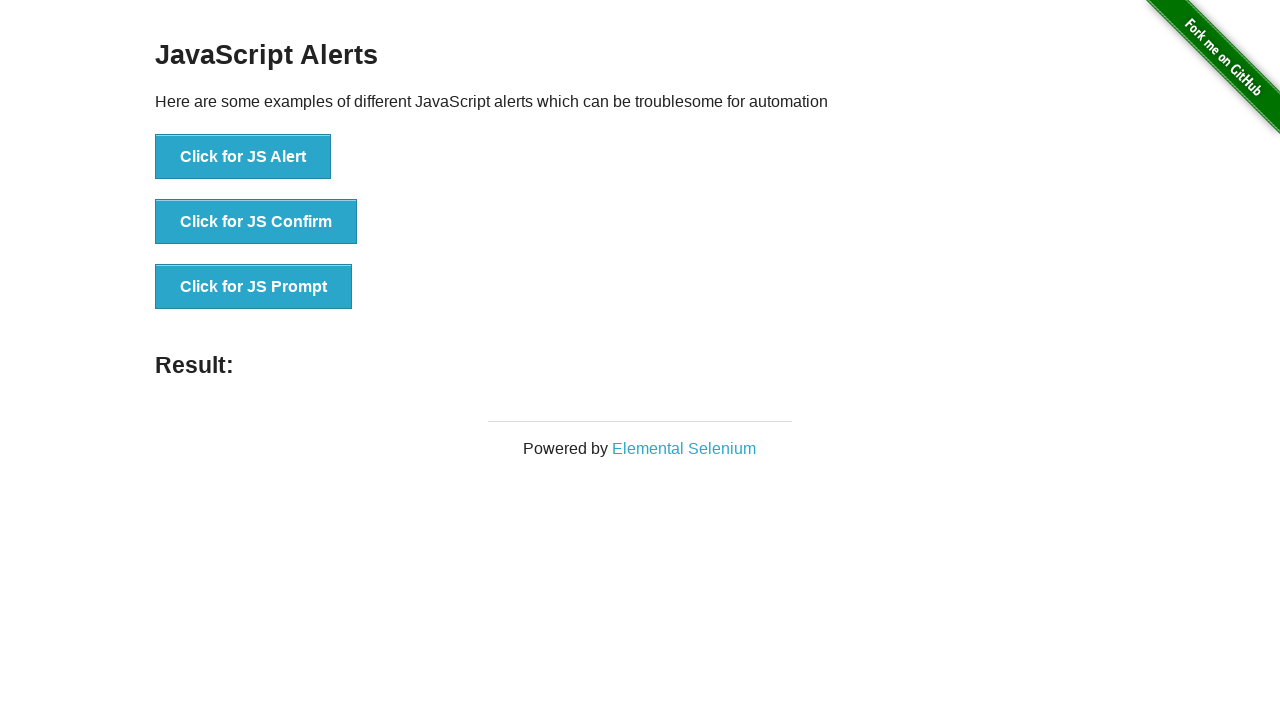

Clicked button to trigger JavaScript prompt dialog at (254, 287) on xpath=//button[contains(text(),'Click for JS Prompt')]
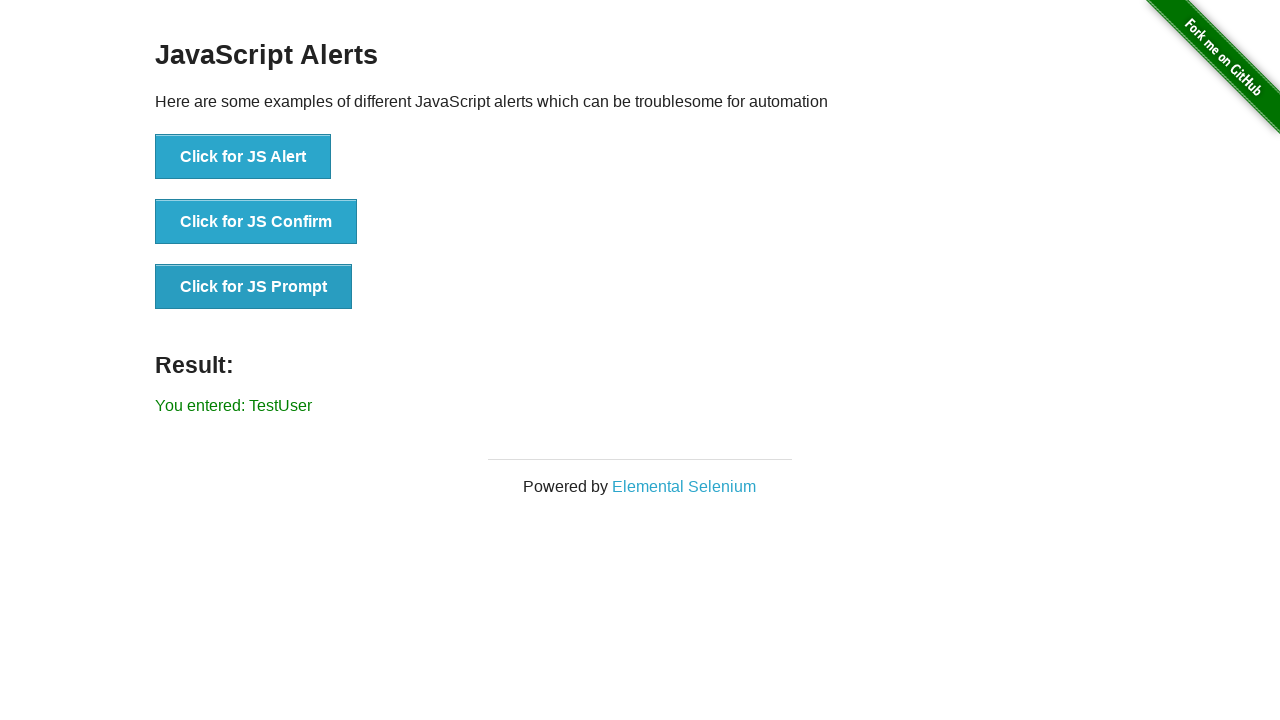

Waited for result element to appear after handling prompt
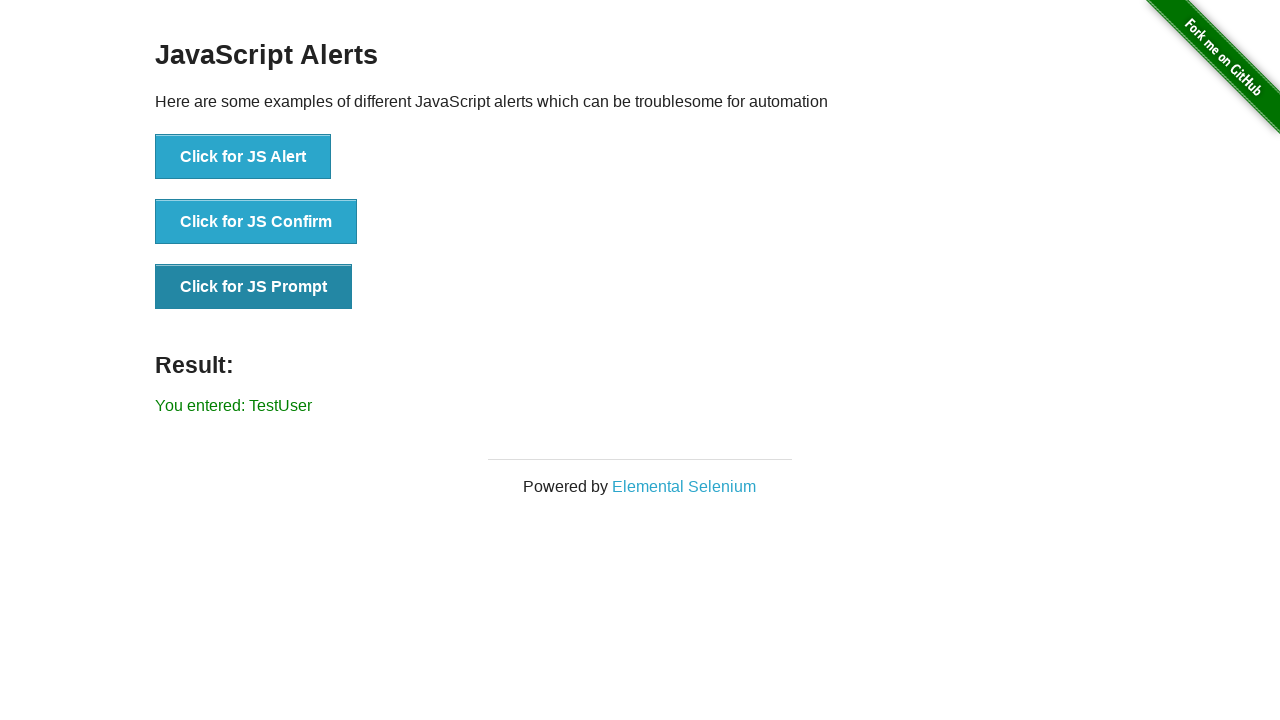

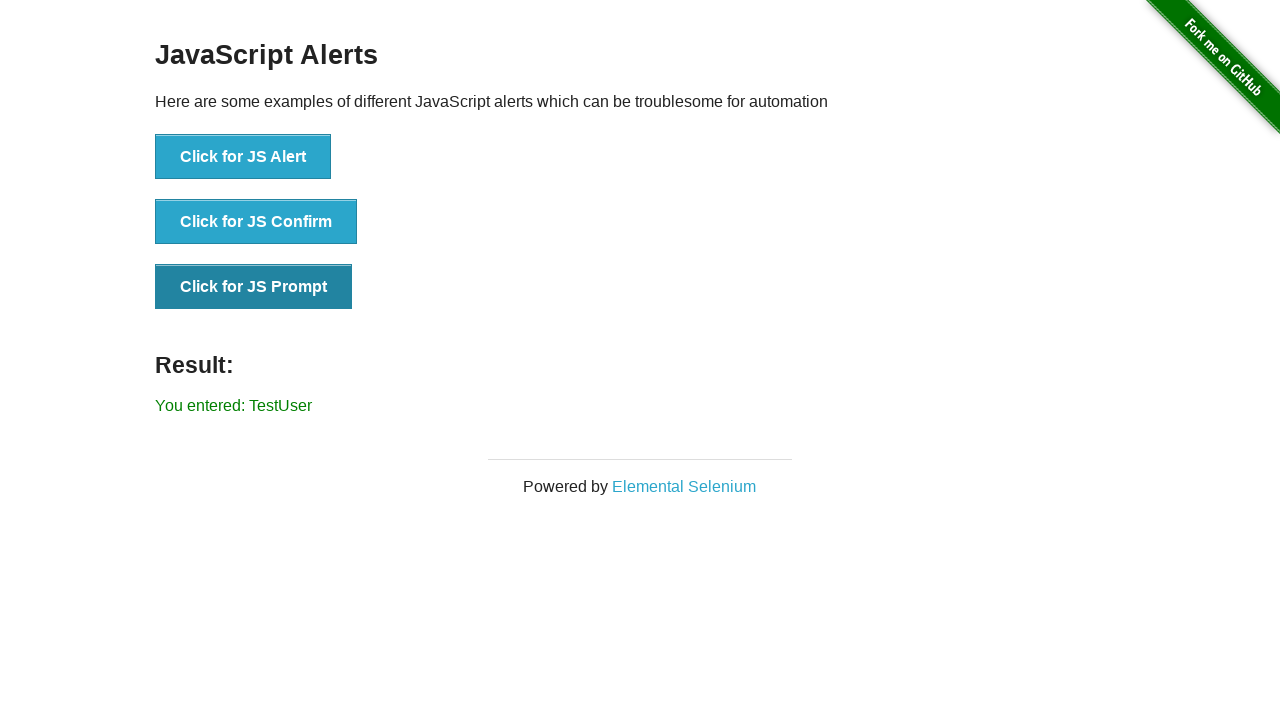